Tests browser window handling by clicking a link that opens a new window, switching between windows, and verifying elements are displayed on both the new window (W3Schools logo) and the original window (Run button).

Starting URL: http://www.w3schools.com/tags/tryit.asp?filename=tryhtml_link_target

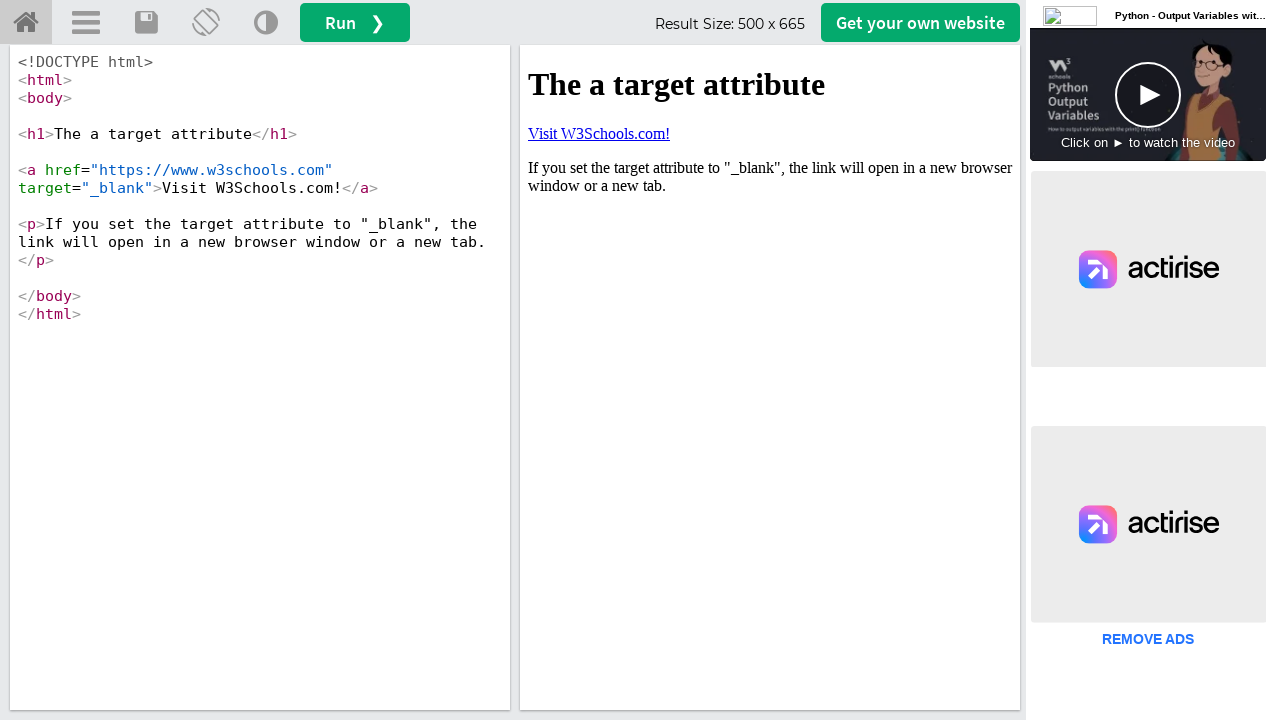

Clicked W3Schools link in iframe to open new window at (599, 133) on #iframeResult >> internal:control=enter-frame >> a[href='https://www.w3schools.c
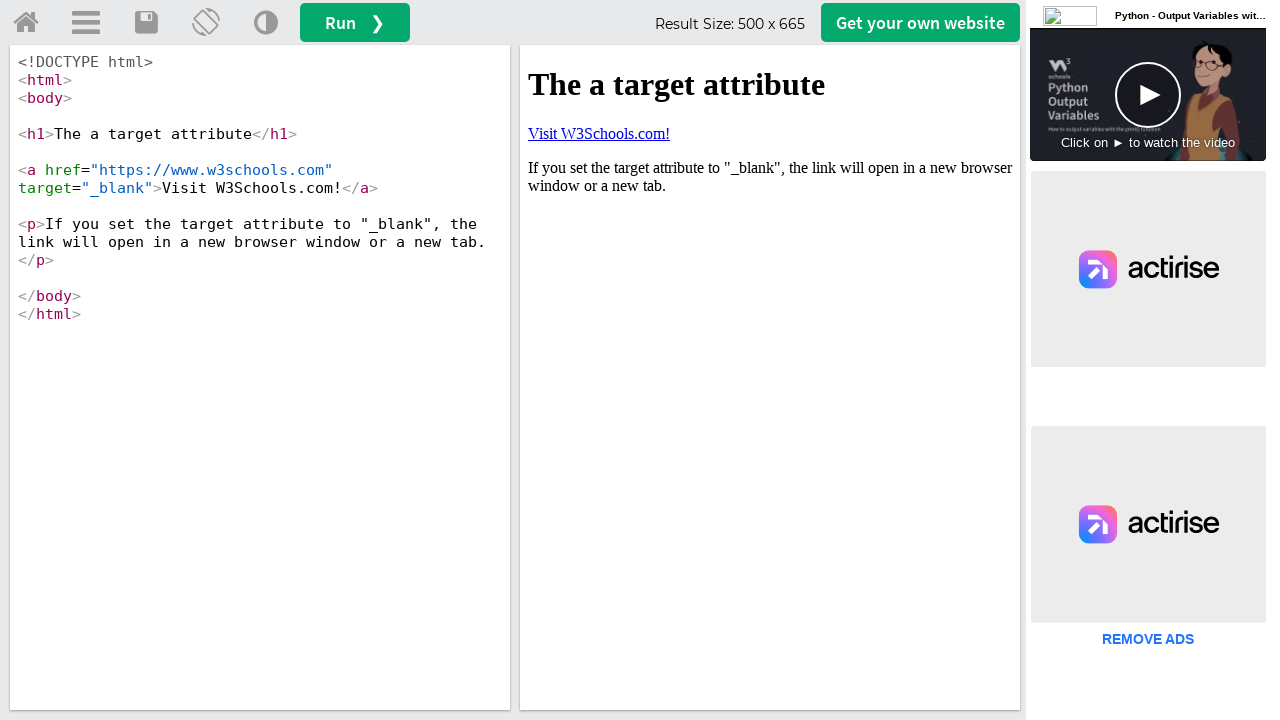

New window opened with W3Schools link at (599, 133) on #iframeResult >> internal:control=enter-frame >> a[href='https://www.w3schools.c
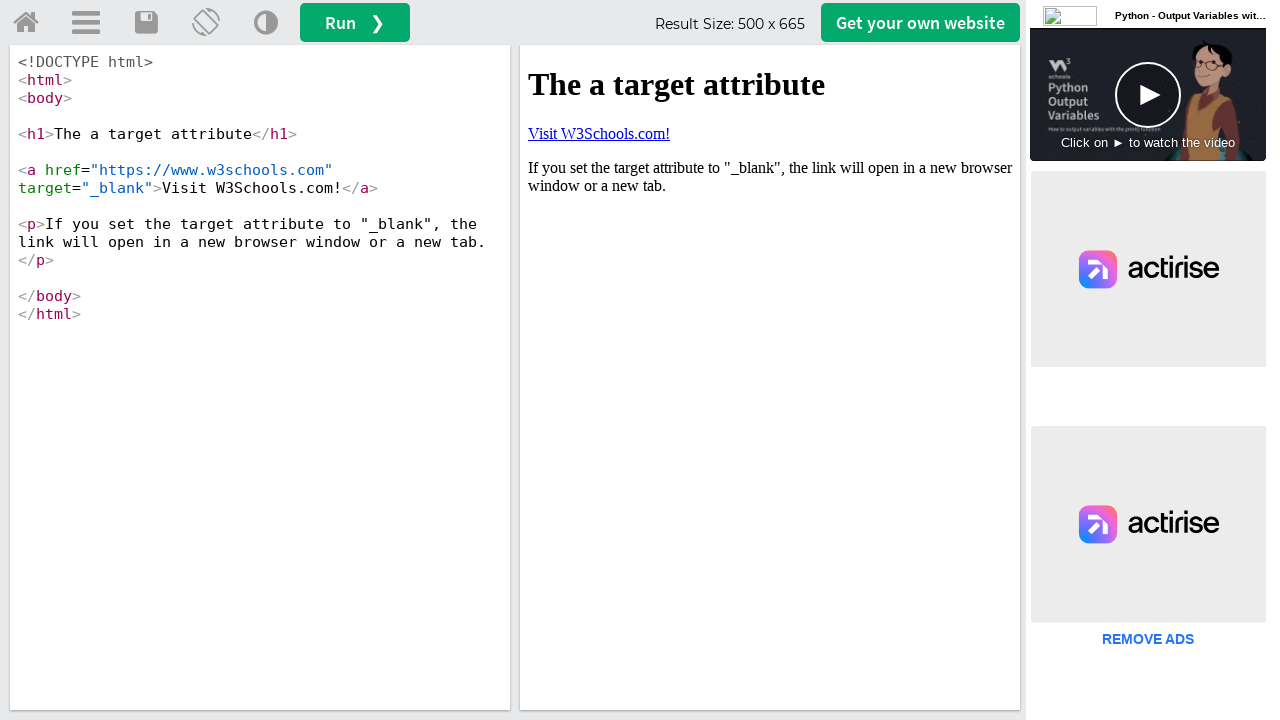

New page loaded successfully
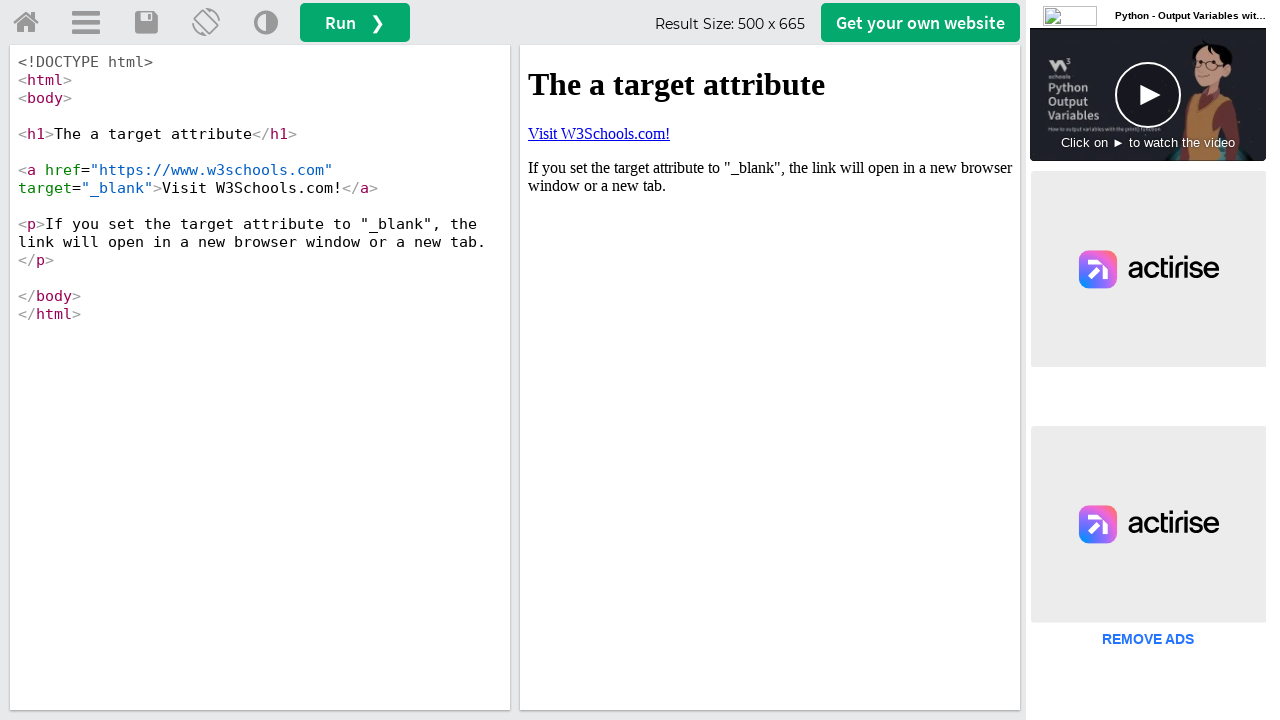

W3Schools logo is visible on new window
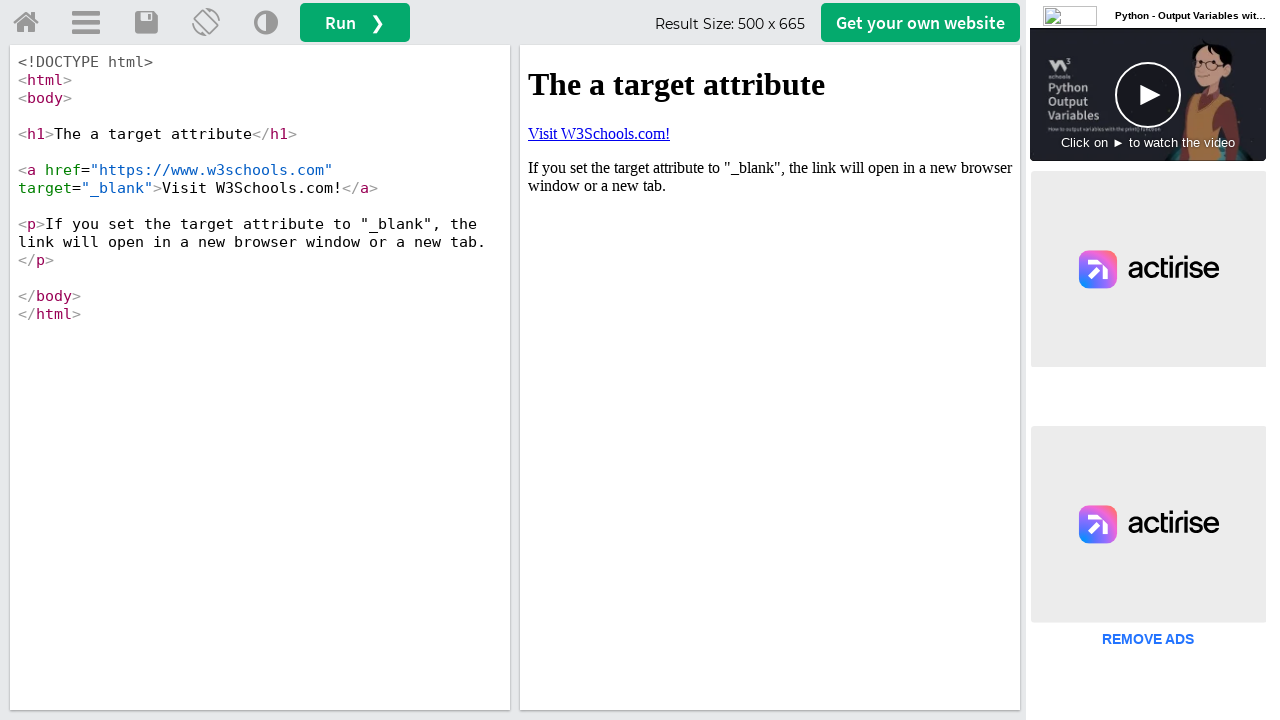

Switched back to original window
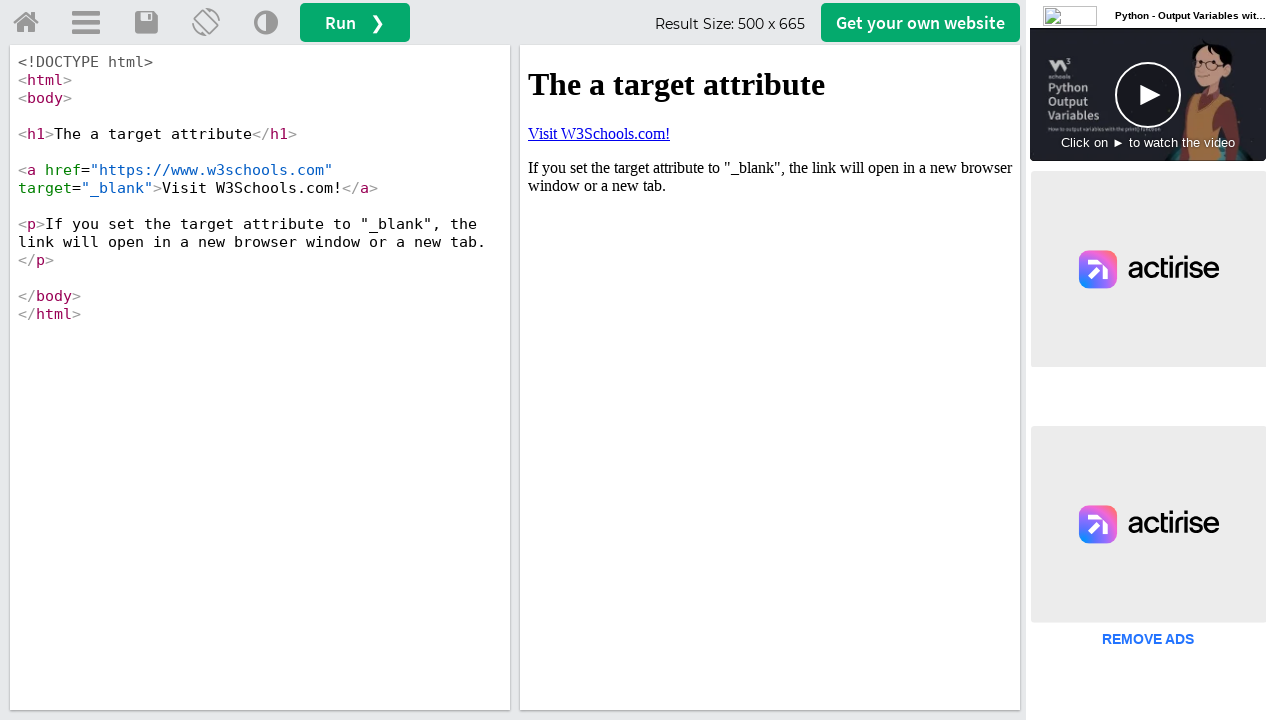

Run button is visible on original window
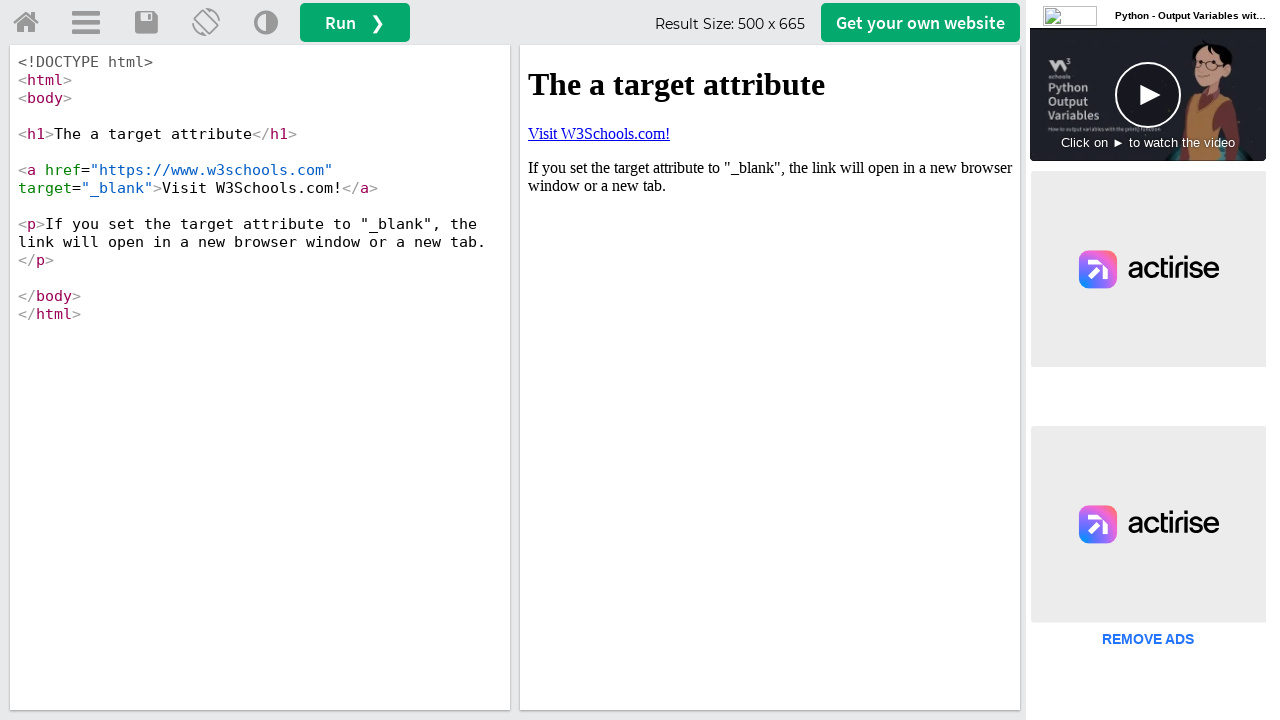

Verified Run button contains 'Run' text
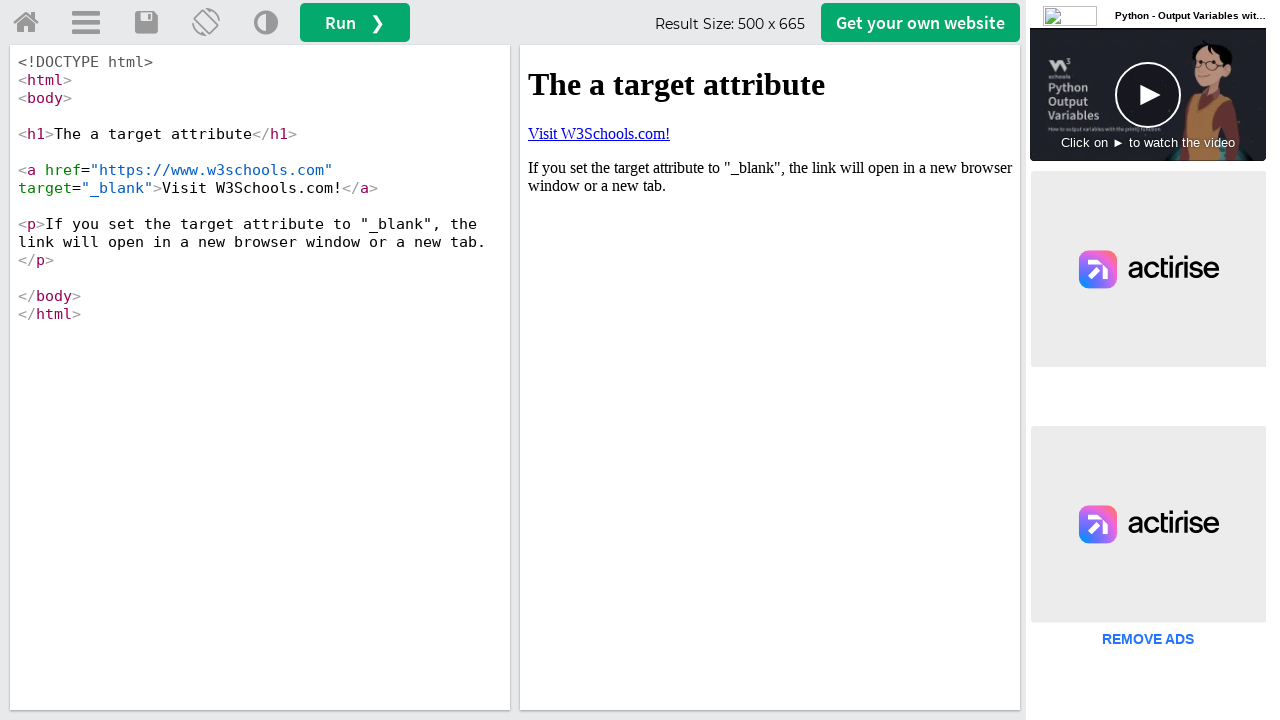

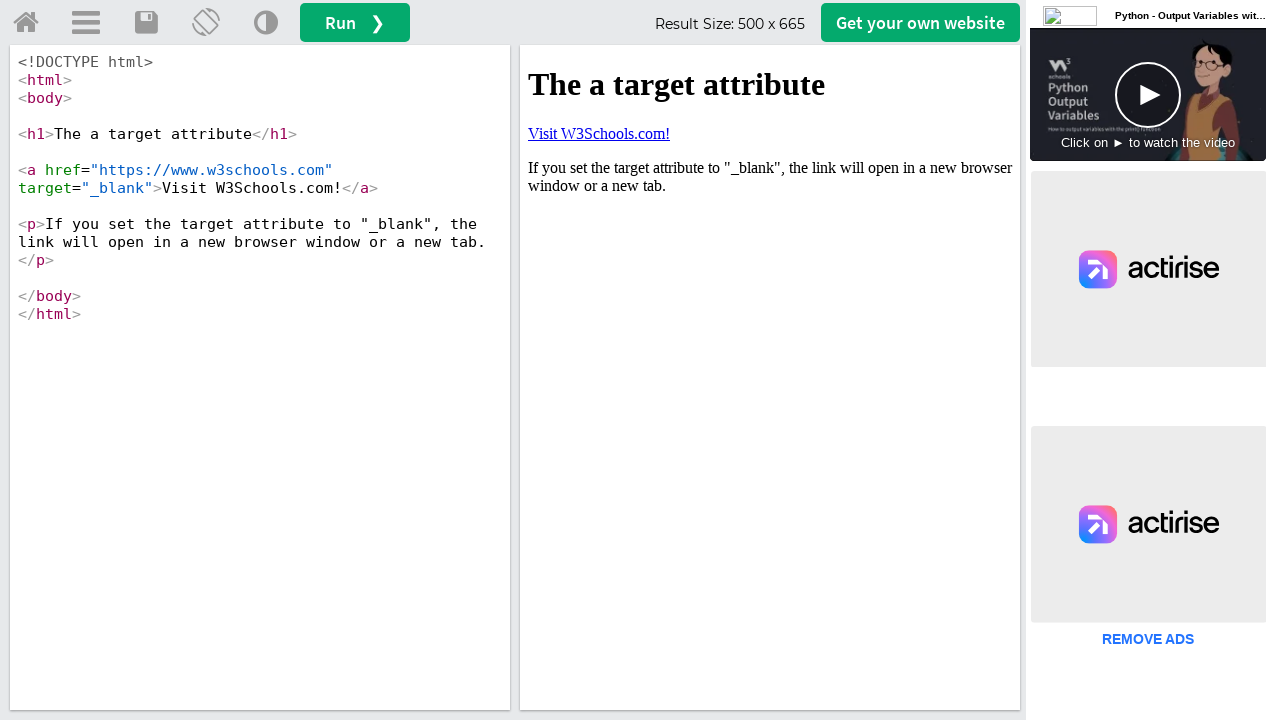